Tests a loading images page by waiting for images to load and verifying the presence of specific image elements

Starting URL: https://bonigarcia.dev/selenium-webdriver-java/loading-images.html

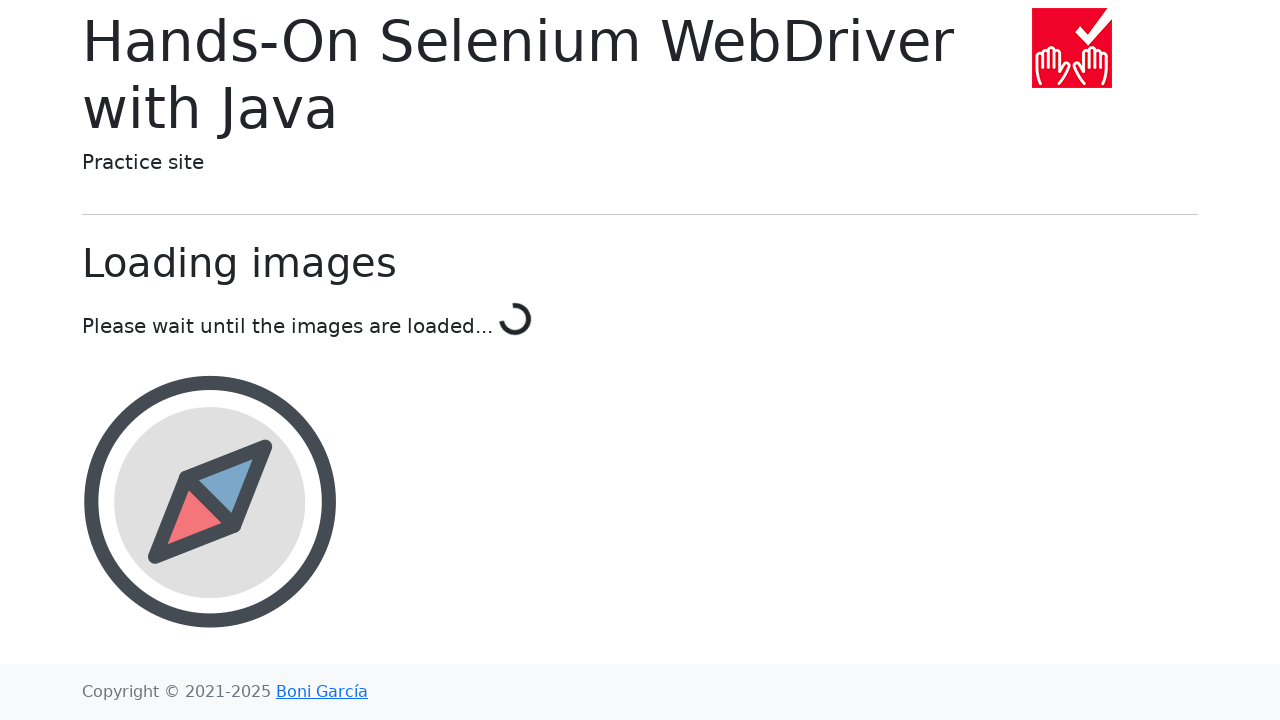

Waited for landscape image to be present
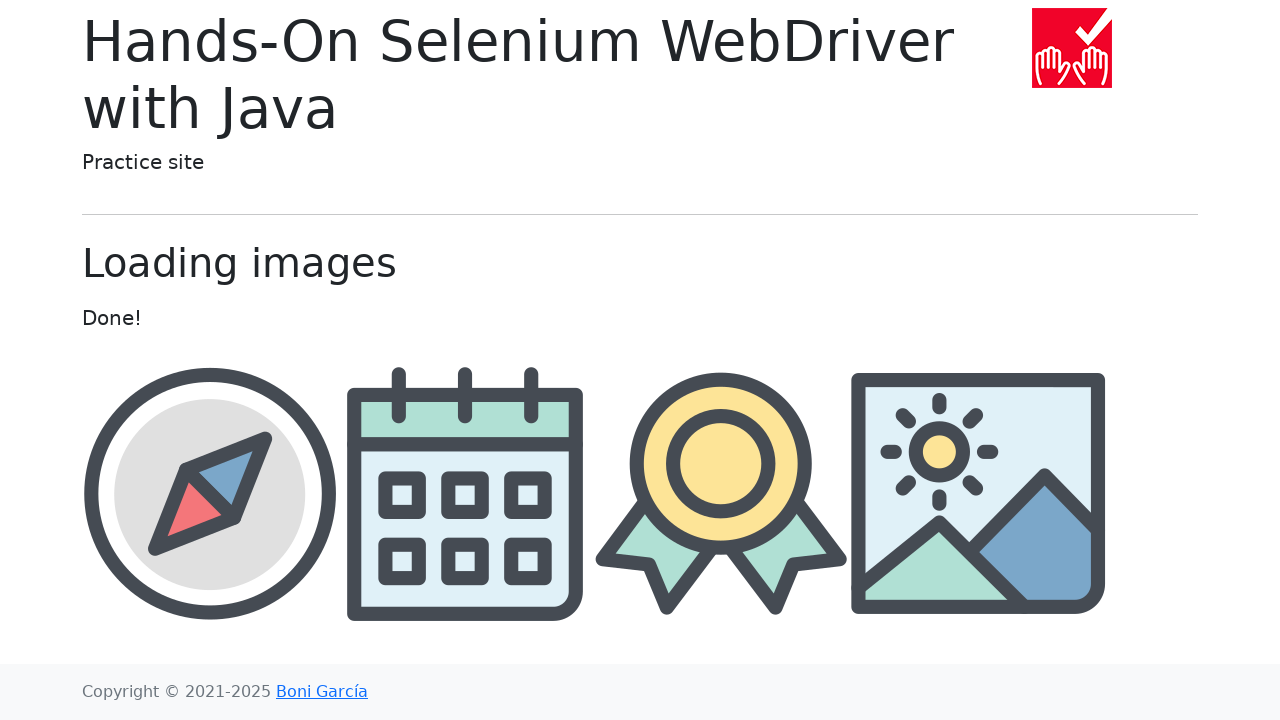

Waited for award image to be present
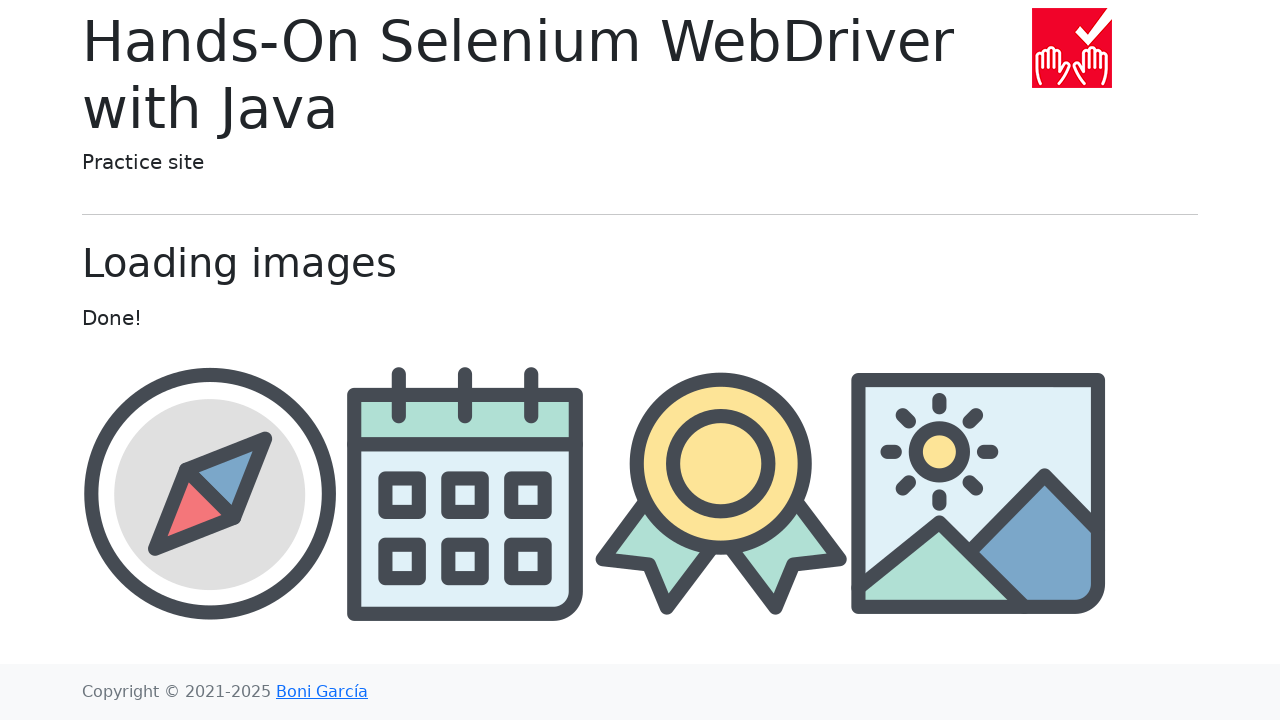

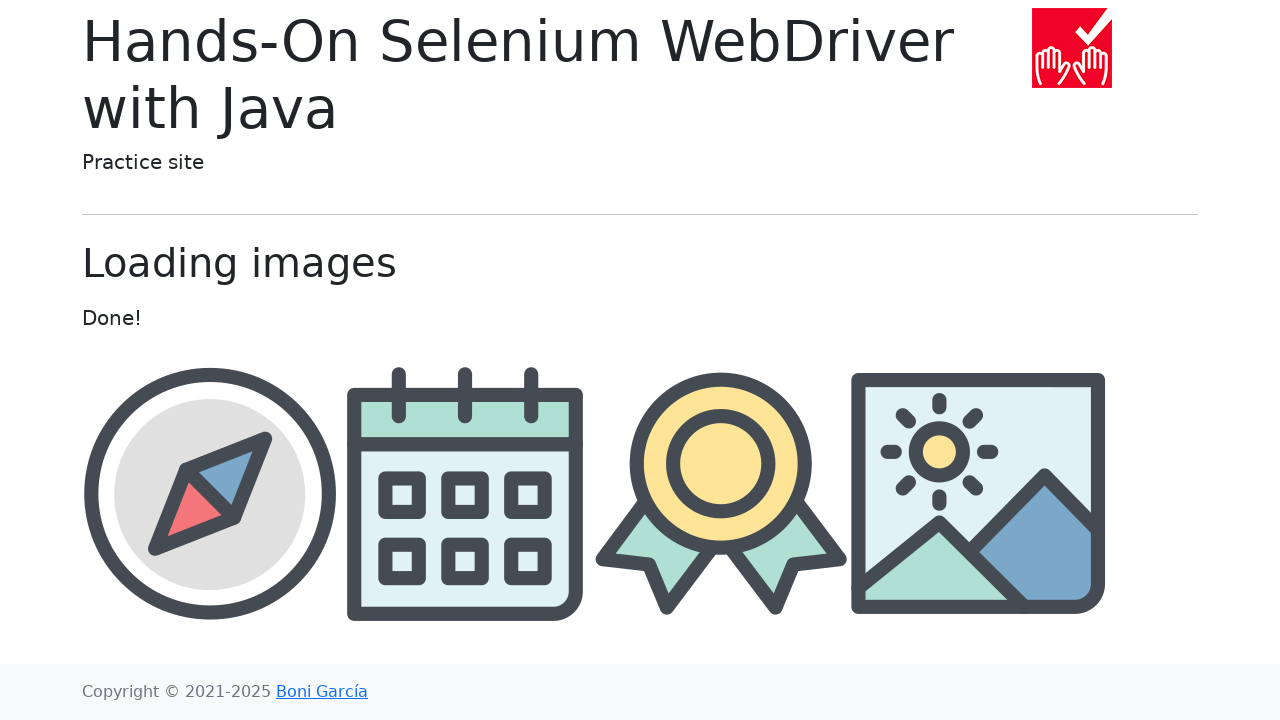